Tests JavaScript alert handling by clicking a button that triggers an alert and then accepting/dismissing the alert dialog

Starting URL: https://practice.cydeo.com/javascript_alerts

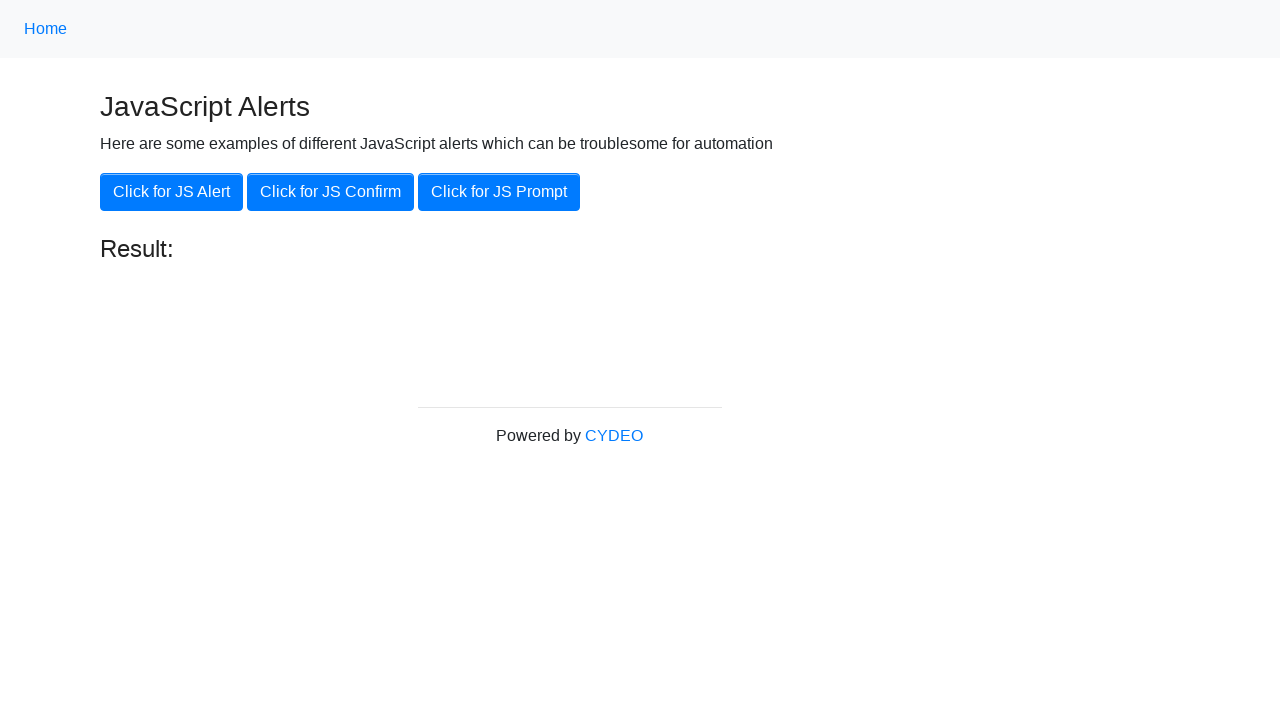

Set up dialog handler to accept alerts
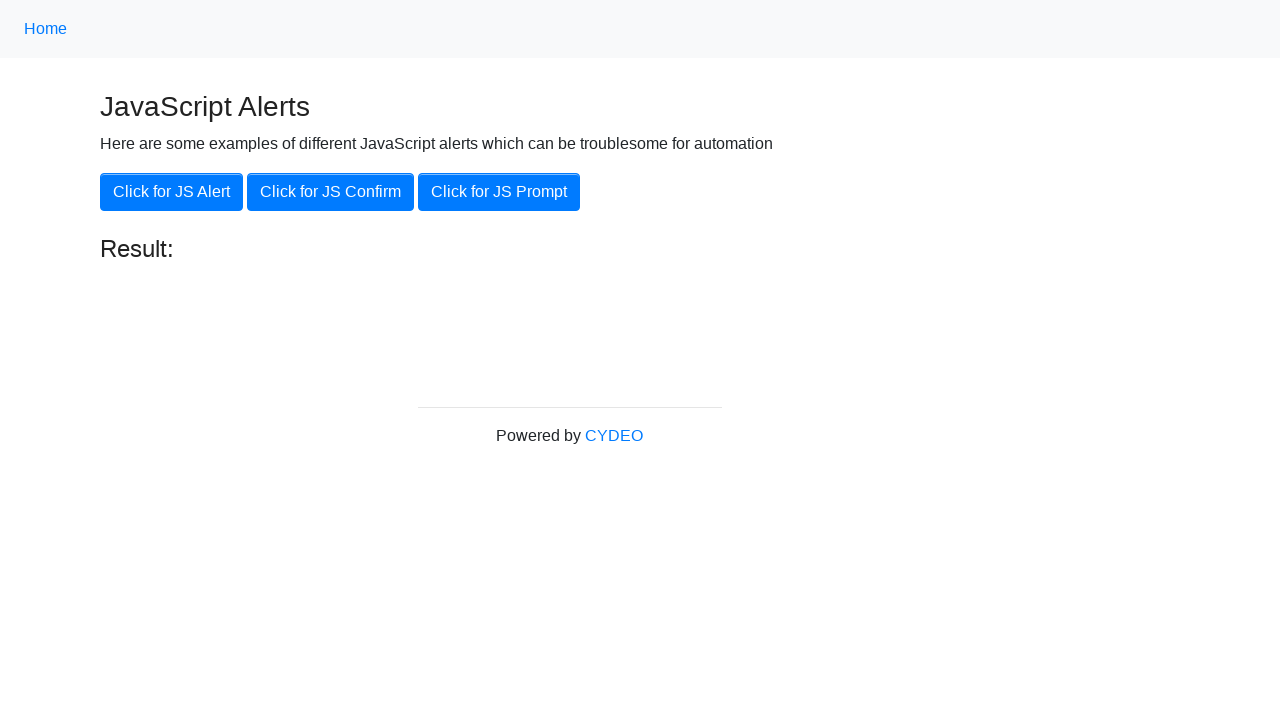

Clicked button to trigger JavaScript alert at (172, 192) on xpath=//button[.='Click for JS Alert']
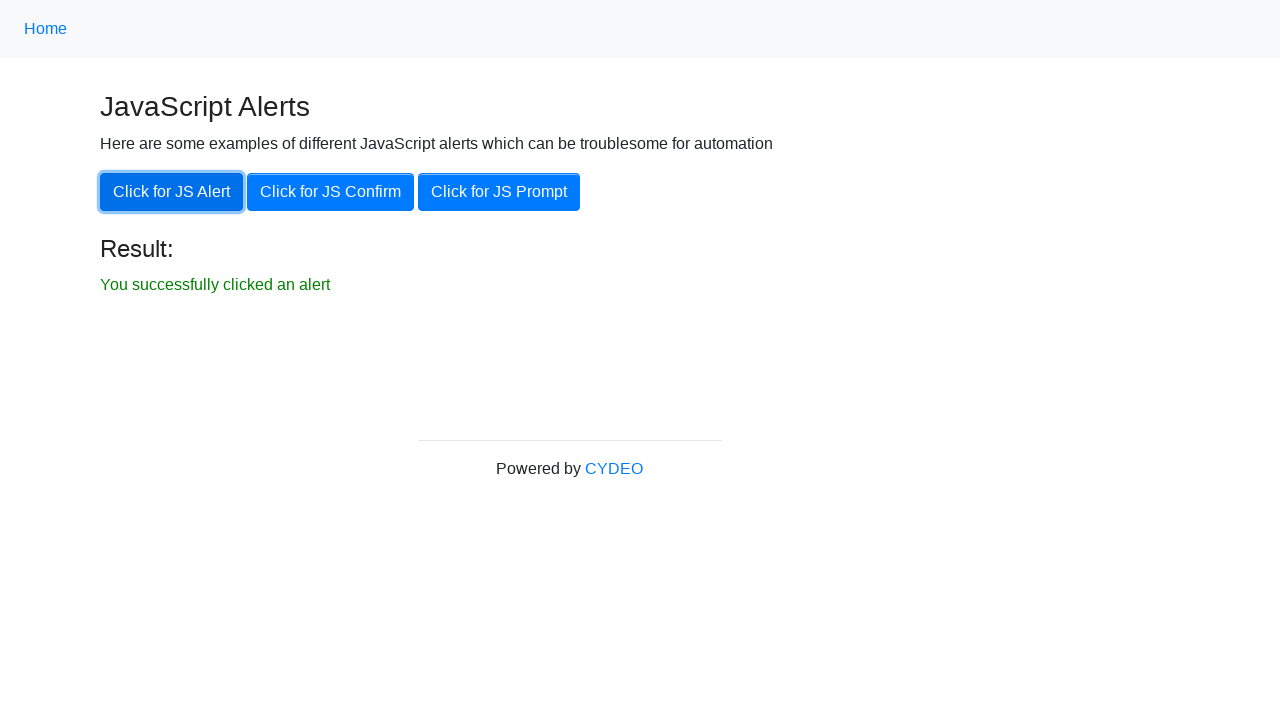

Alert dialog accepted and processed
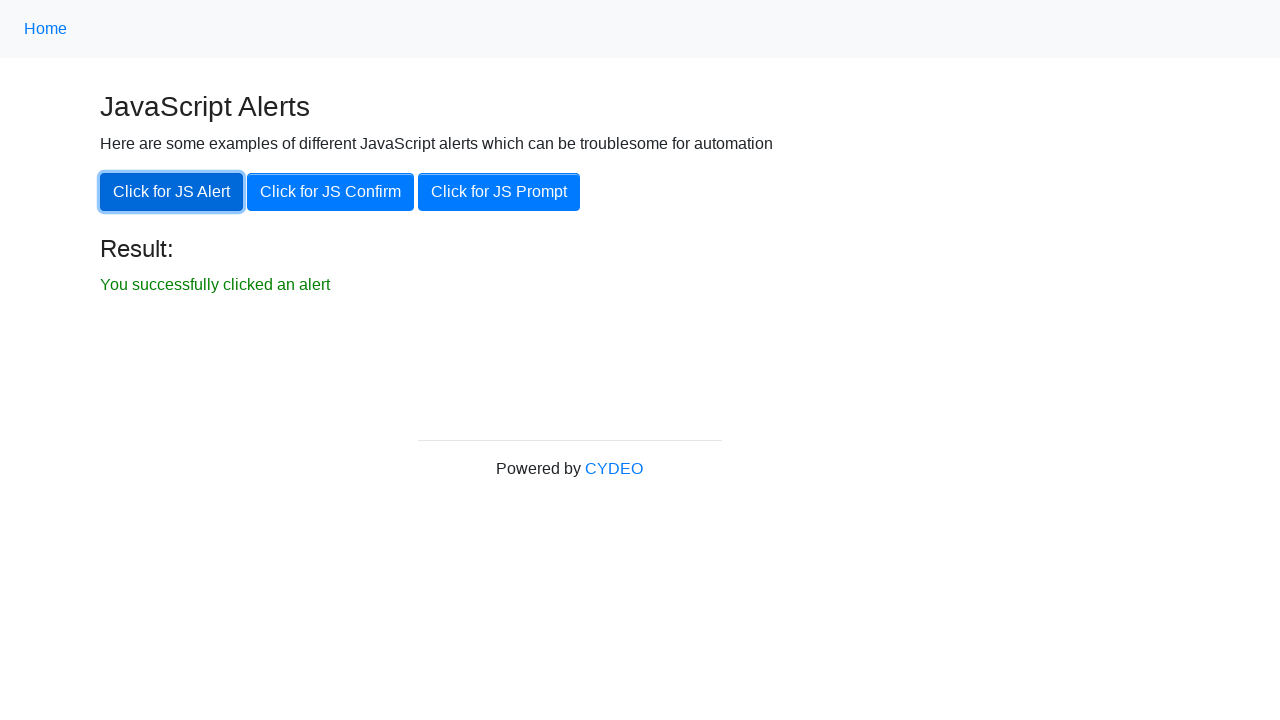

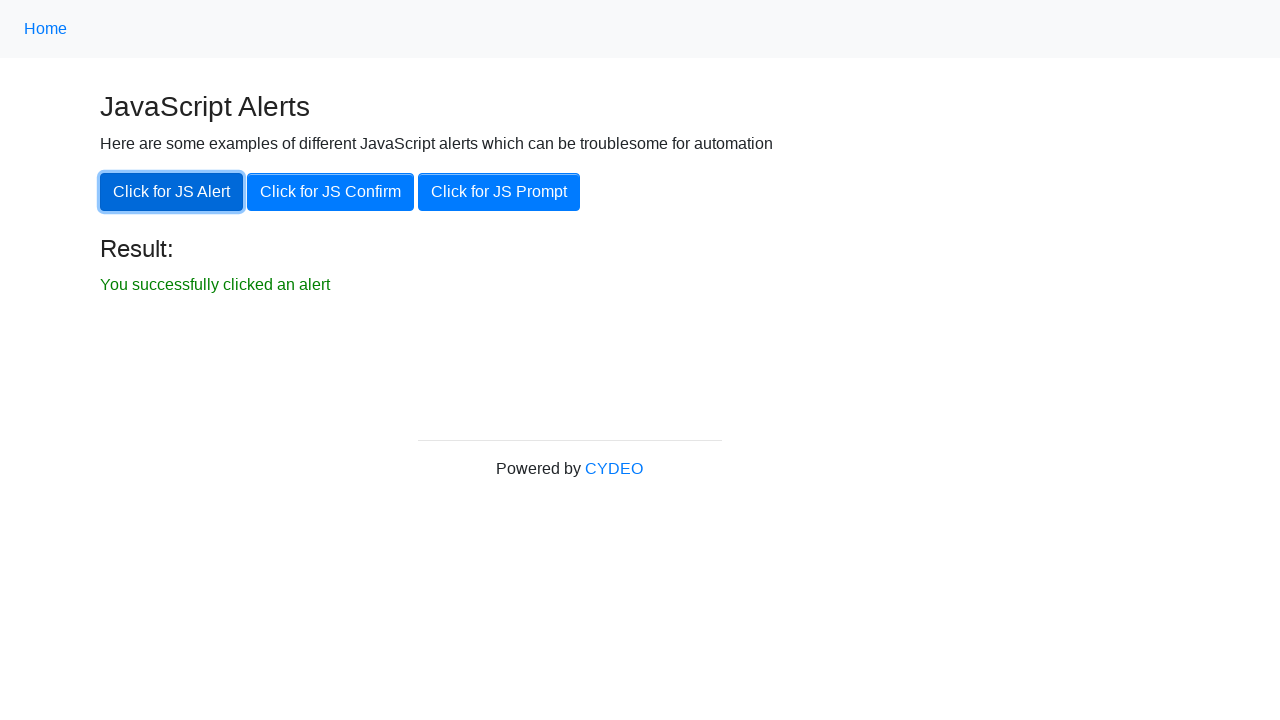